Tests closing a modal/entry ad popup on a demo website by waiting for the modal to appear and clicking the close button

Starting URL: http://the-internet.herokuapp.com/entry_ad

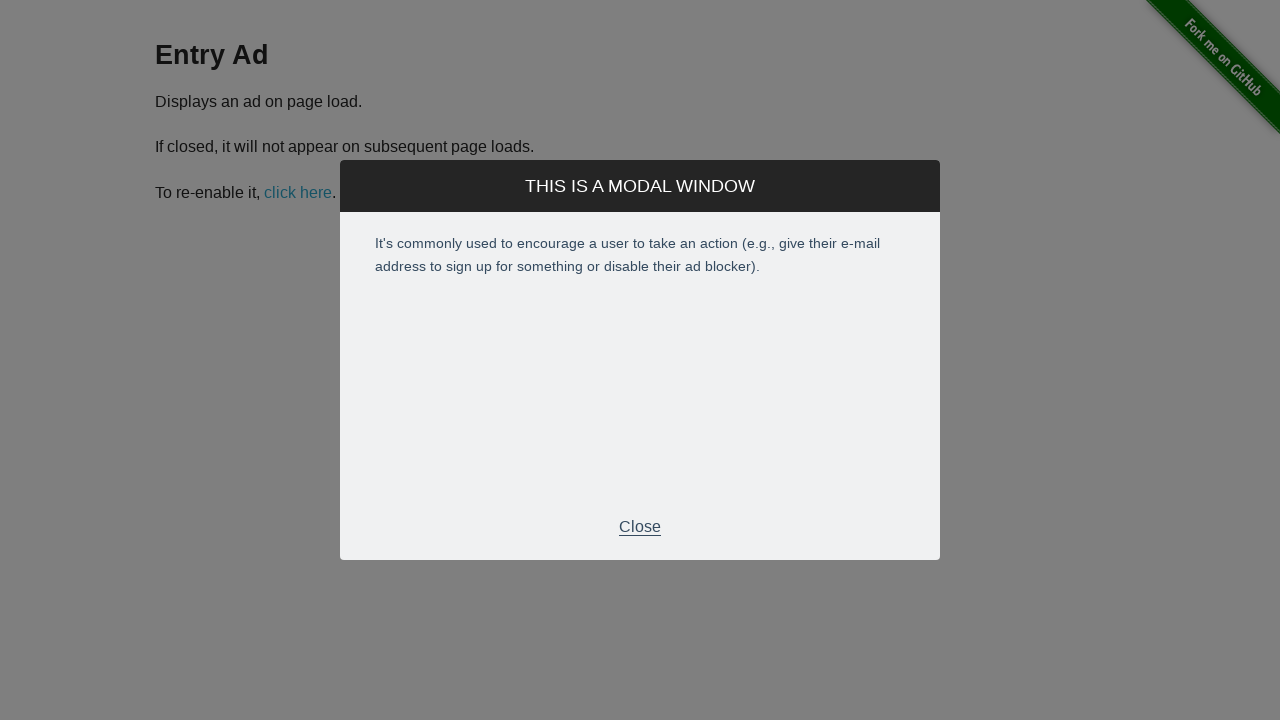

Waited for entry ad modal footer to become visible
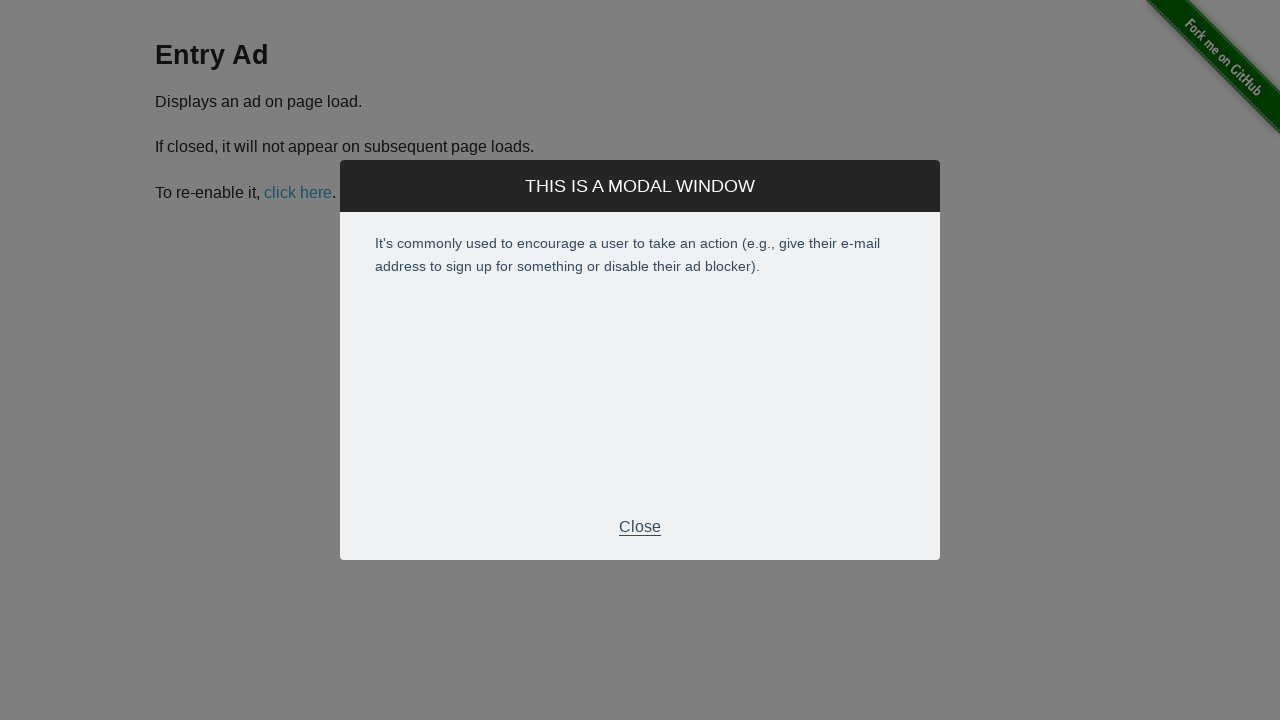

Clicked the close button in the modal footer at (640, 527) on .modal-footer > p:nth-child(1)
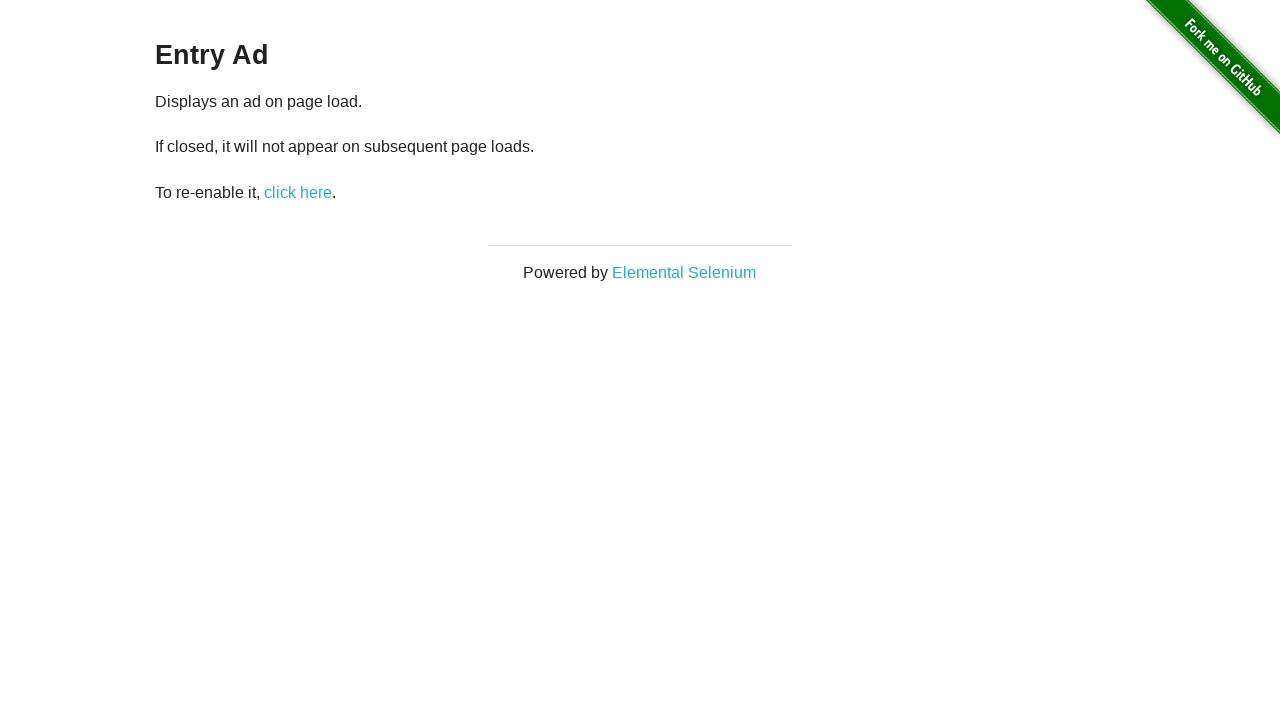

Verified that the entry ad modal is now hidden
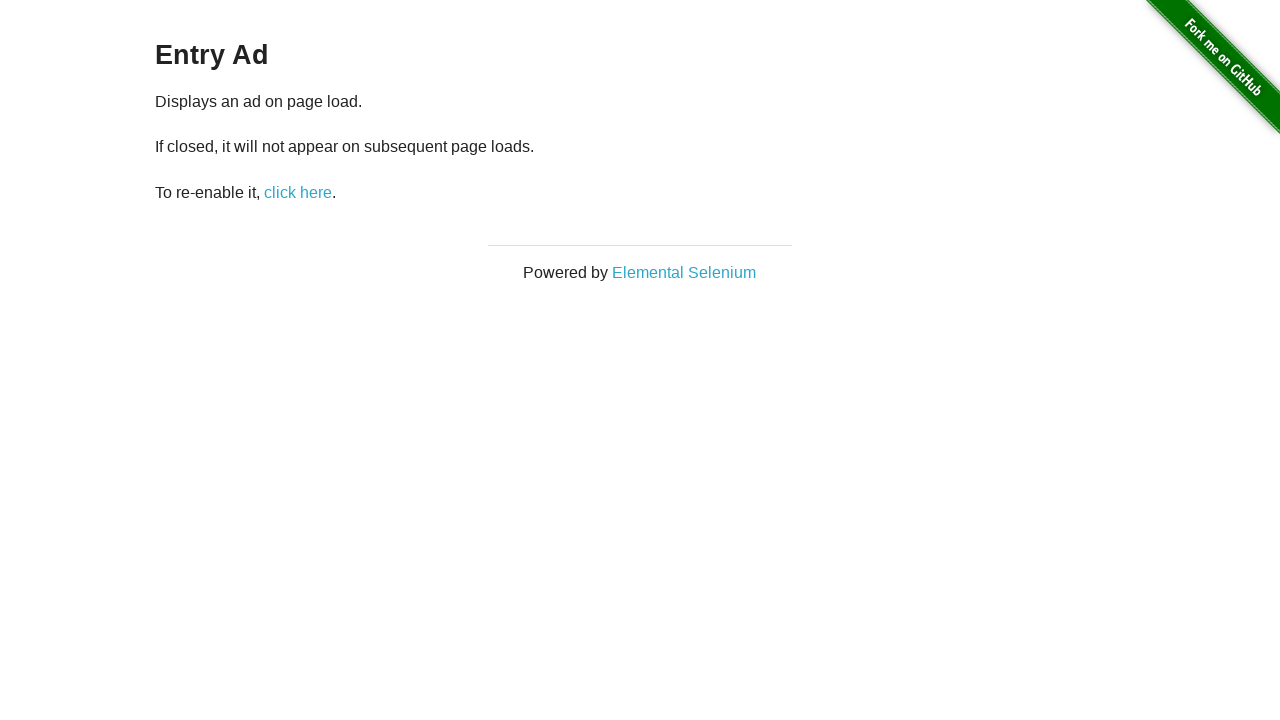

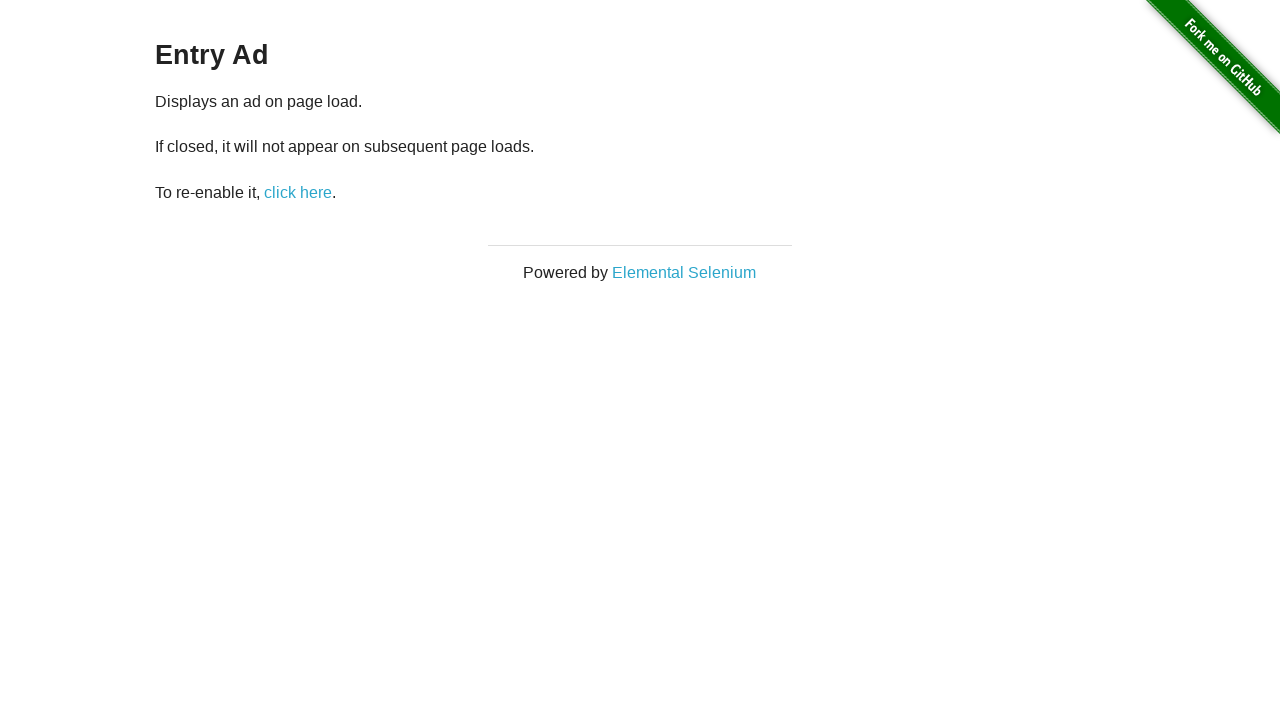